Tests clicking a button identified by its CSS class using XPath with class attribute matching on the UI Testing Playground class attribute challenge page

Starting URL: http://uitestingplayground.com/classattr

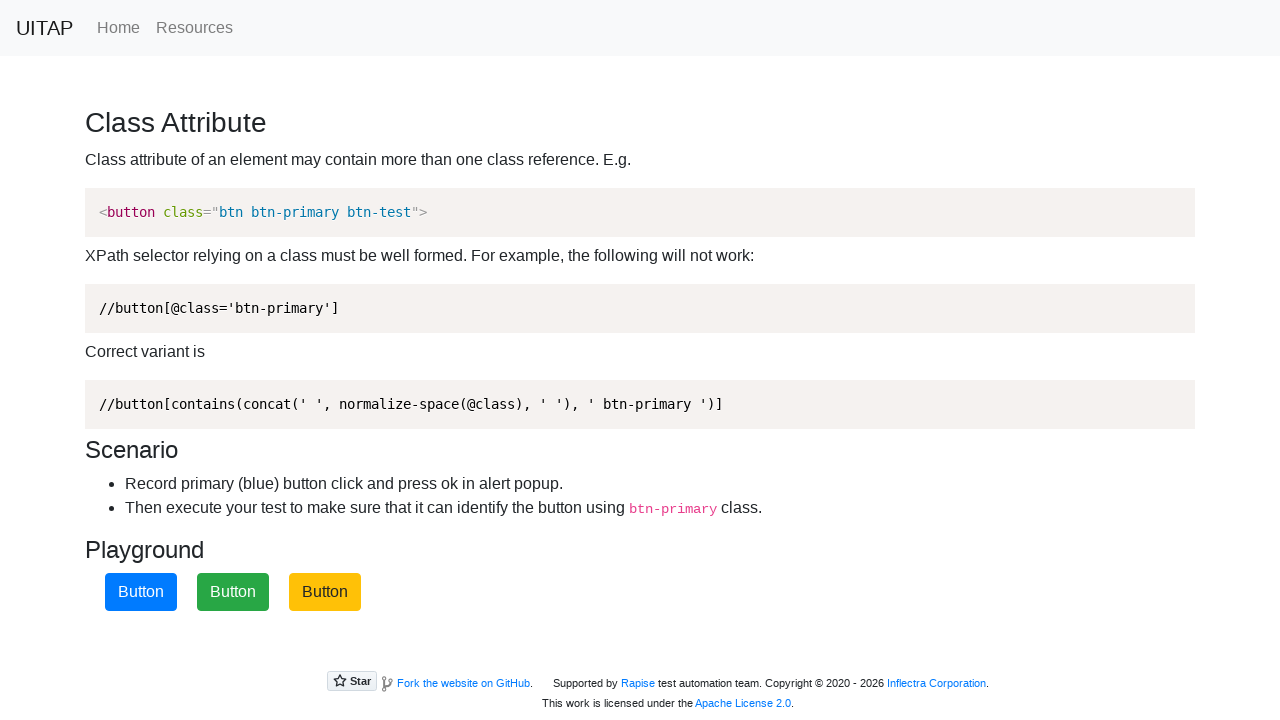

Clicked button identified by 'btn-primary' CSS class using XPath with class attribute matching at (141, 592) on xpath=//button[contains(concat(' ', normalize-space(@class), ' '), 'btn-primary 
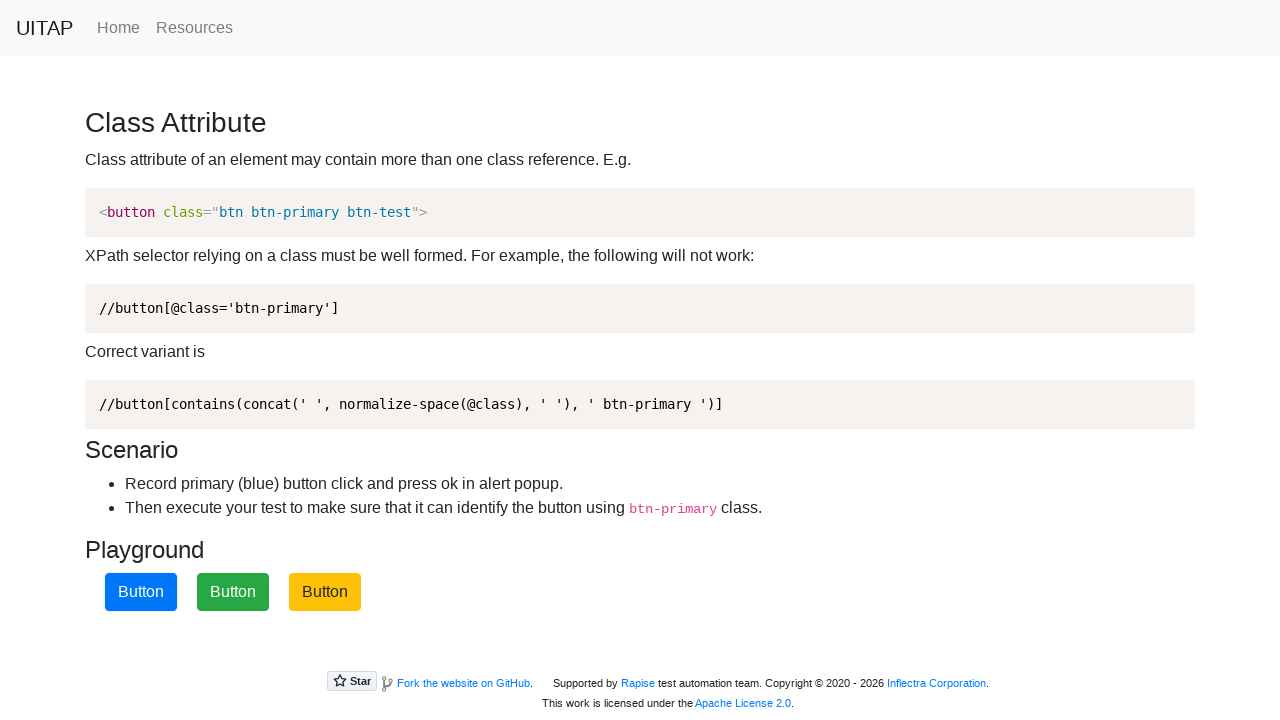

Set up dialog handler to automatically accept any alerts
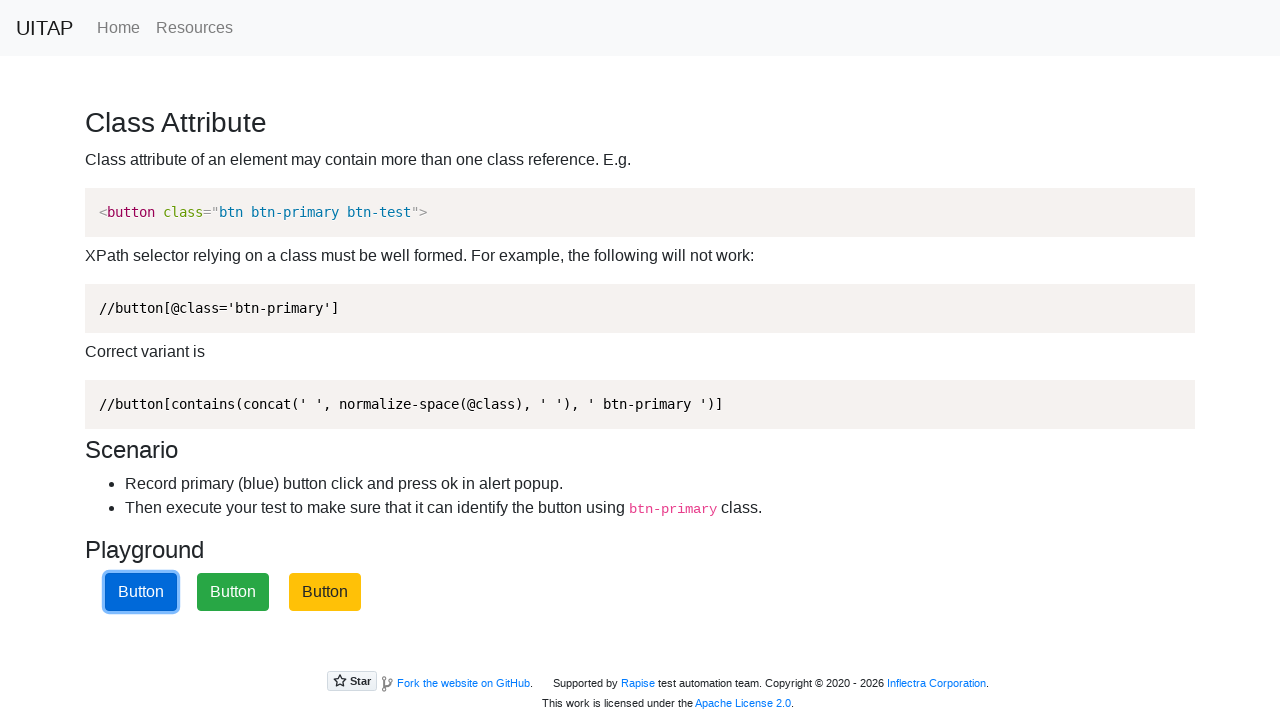

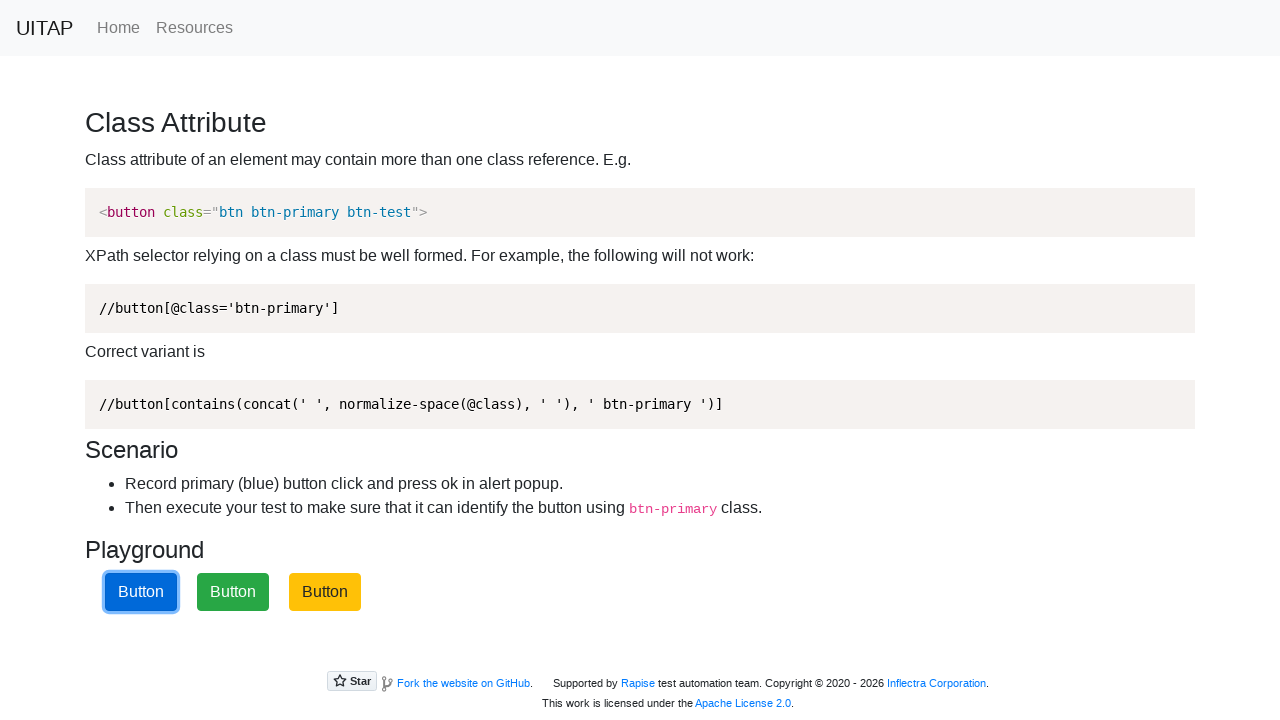